Tests a contact/registration form by filling in name, email, phone, address fields and selecting a gender radio button

Starting URL: https://testautomationpractice.blogspot.com/

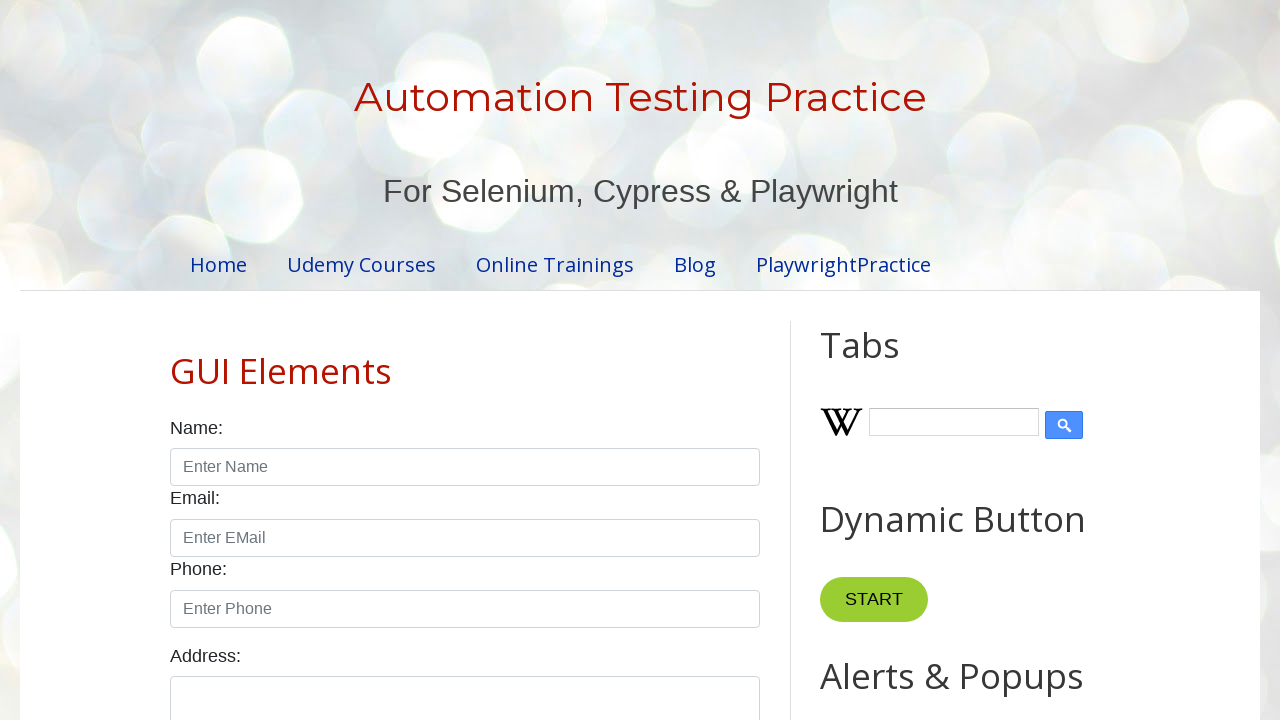

Filled name field with 'John Peterson' on #name
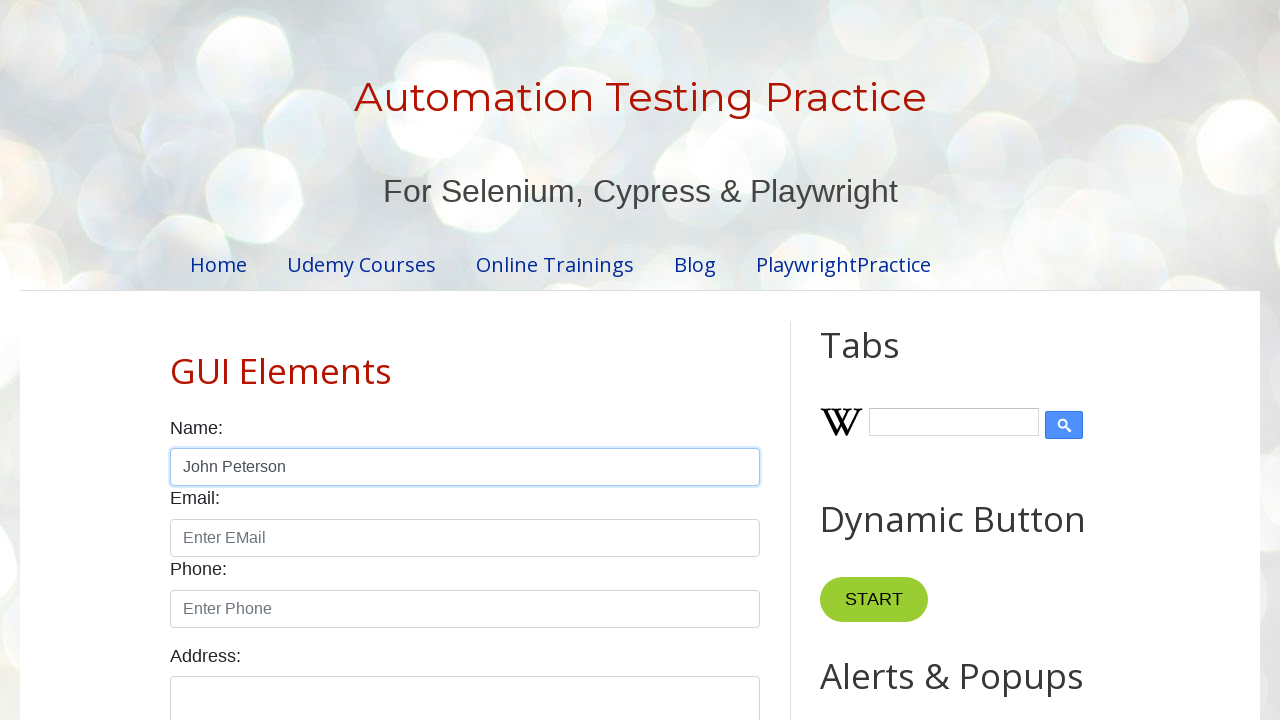

Filled email field with 'john.peterson@example.com' on #email
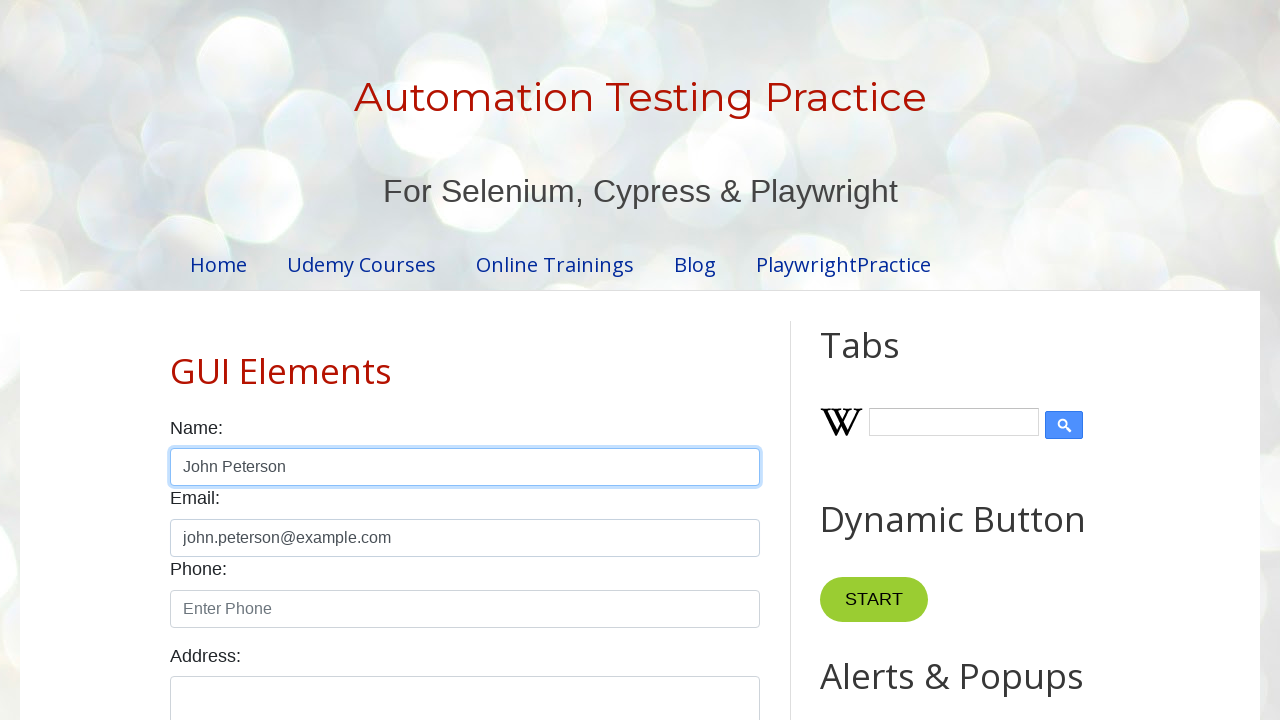

Filled phone field with '5551234567' on #phone
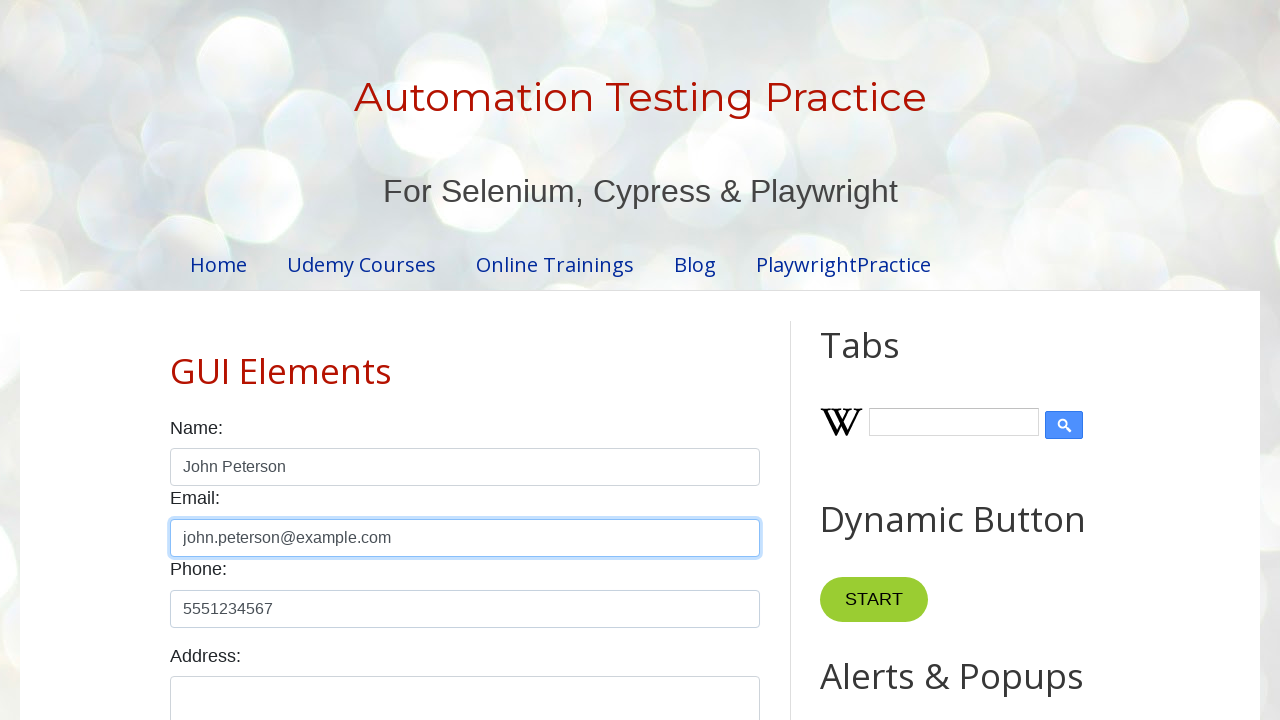

Filled address field with complete address on #textarea
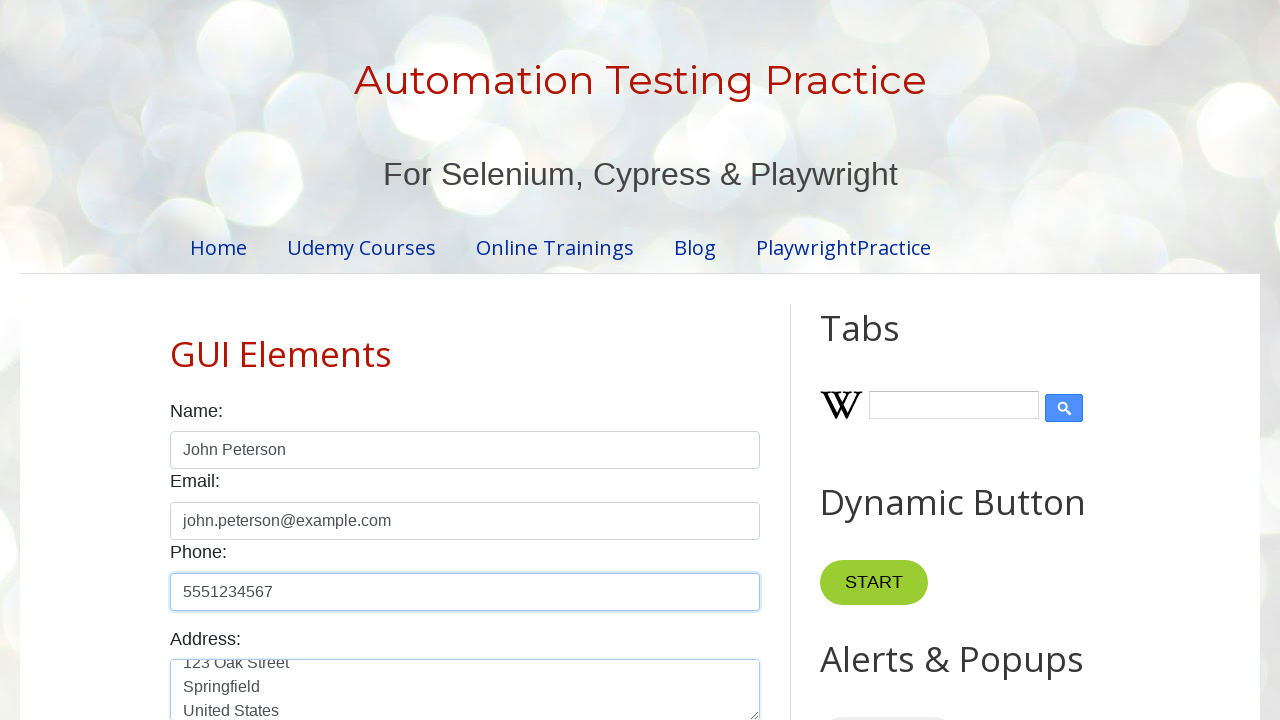

Selected male gender radio button at (176, 360) on #male
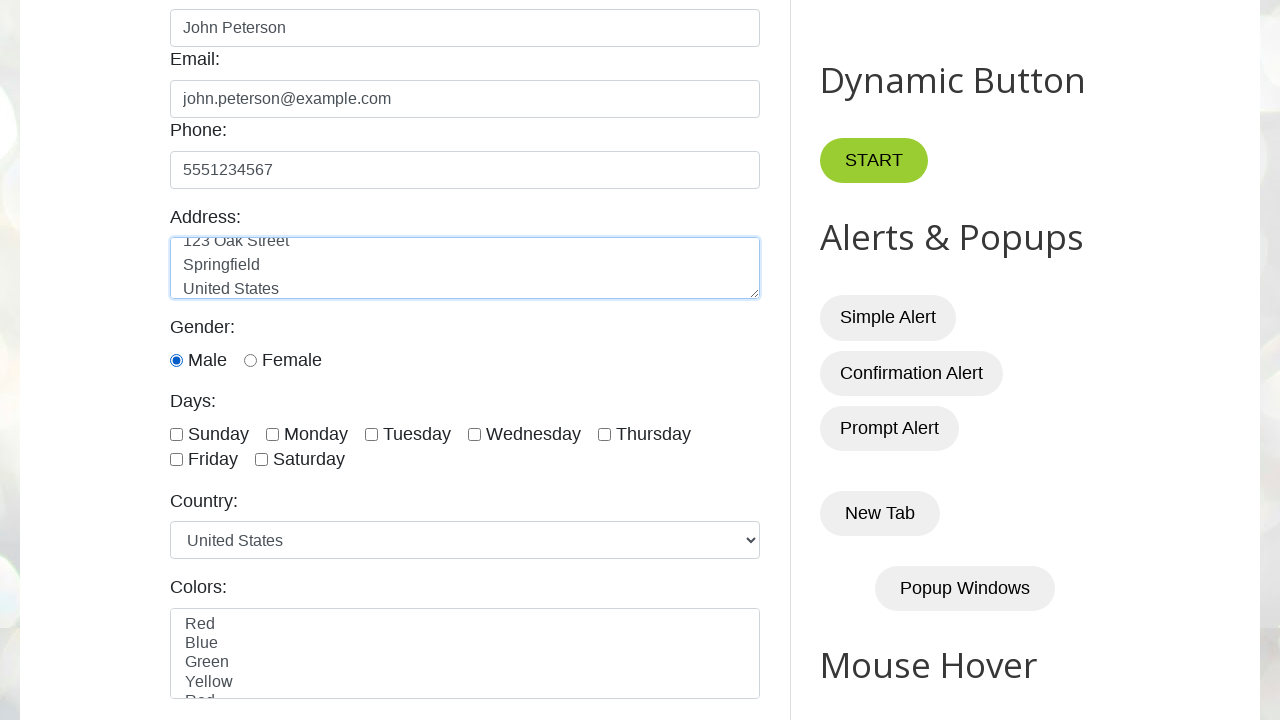

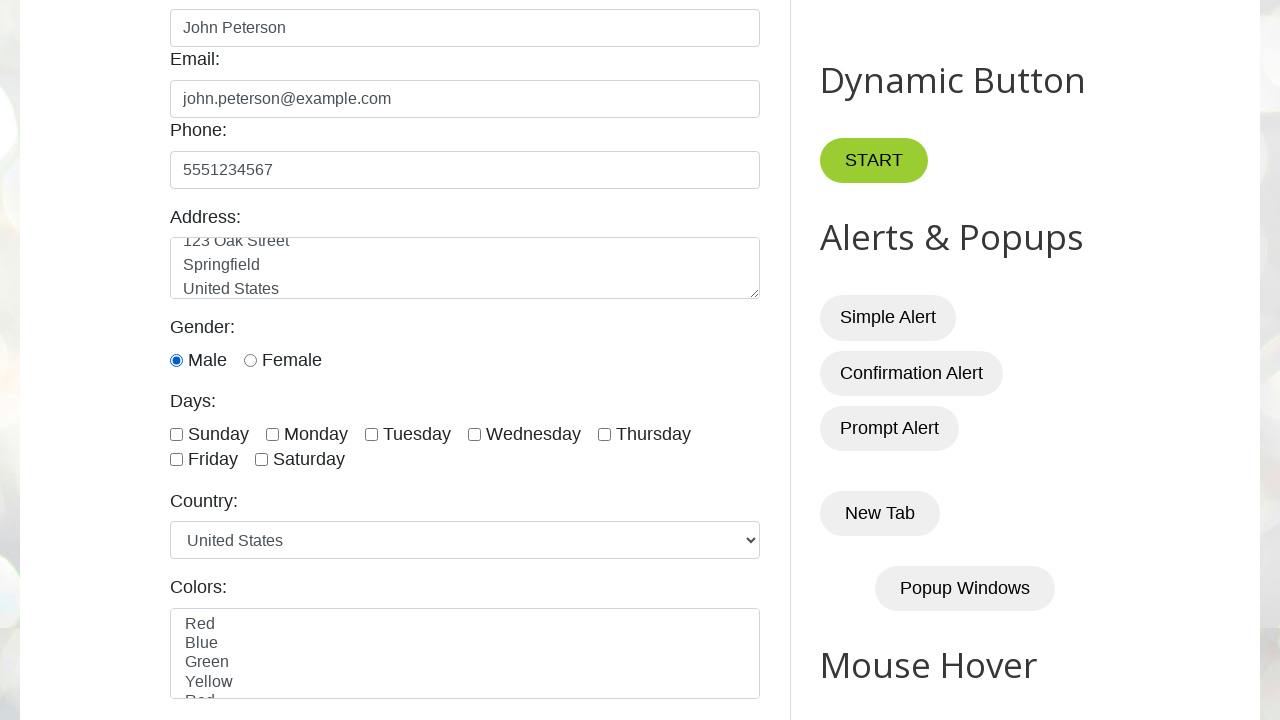